Tests HTTP status code pages by clicking on a status code link and verifying the URL contains the expected code

Starting URL: https://the-internet.herokuapp.com/status_codes

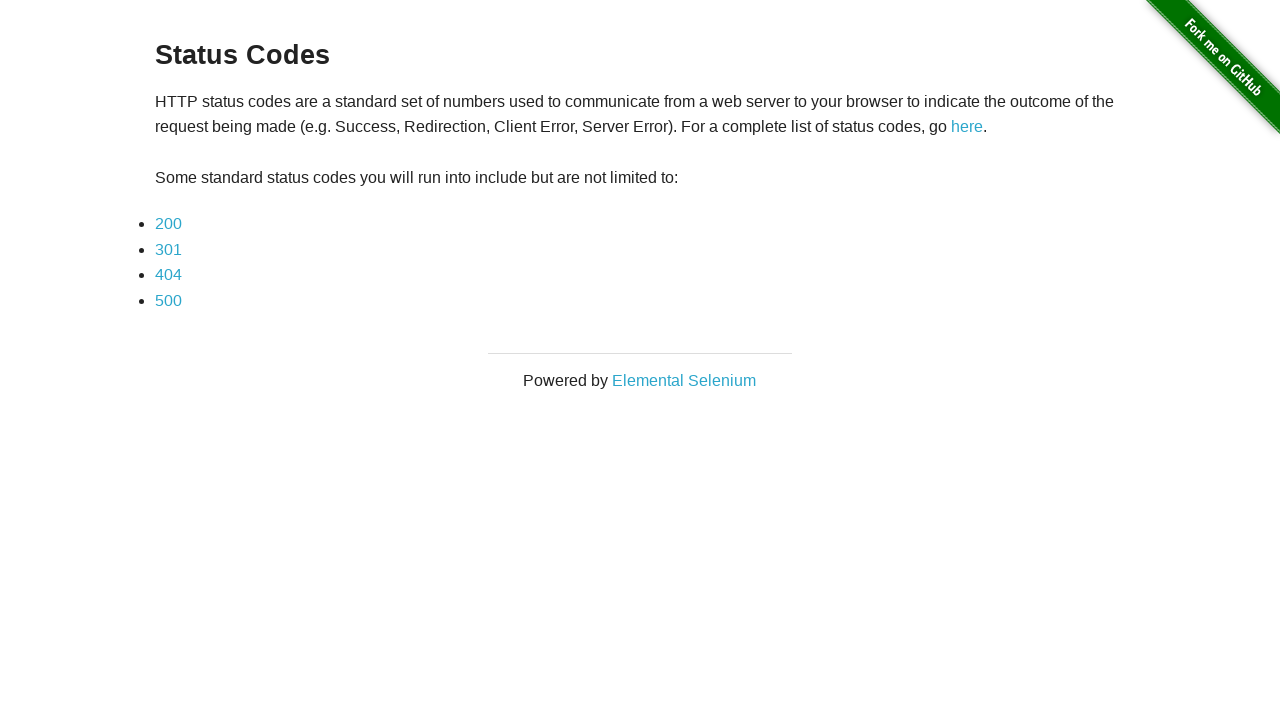

Waited for status codes container to load
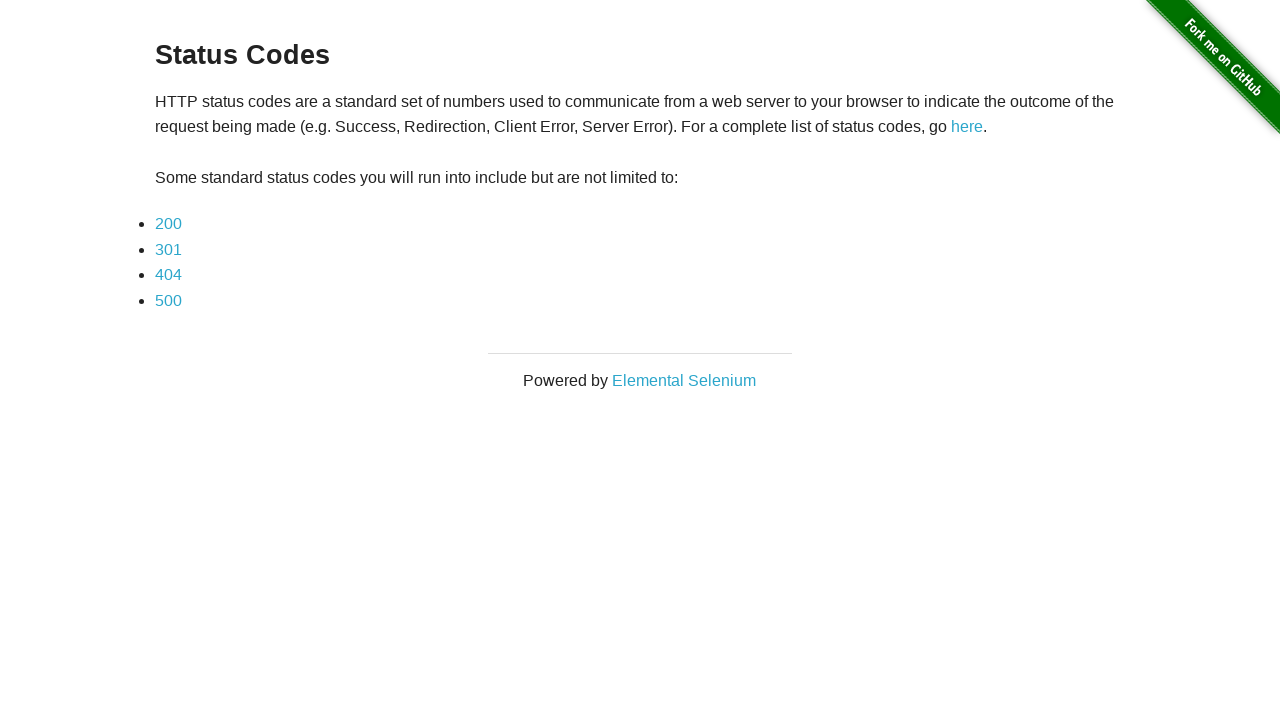

Clicked on status code 200 link at (168, 224) on div.example a:has-text('200')
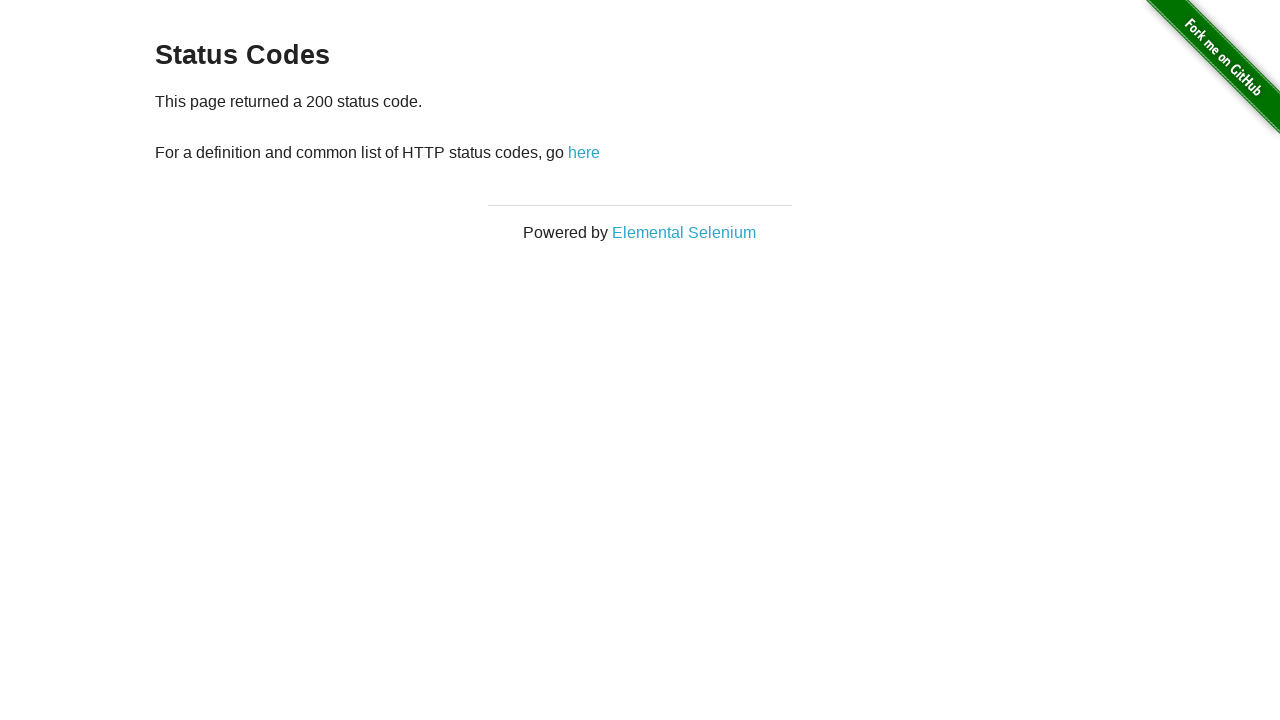

Waited for status code 200 page to load
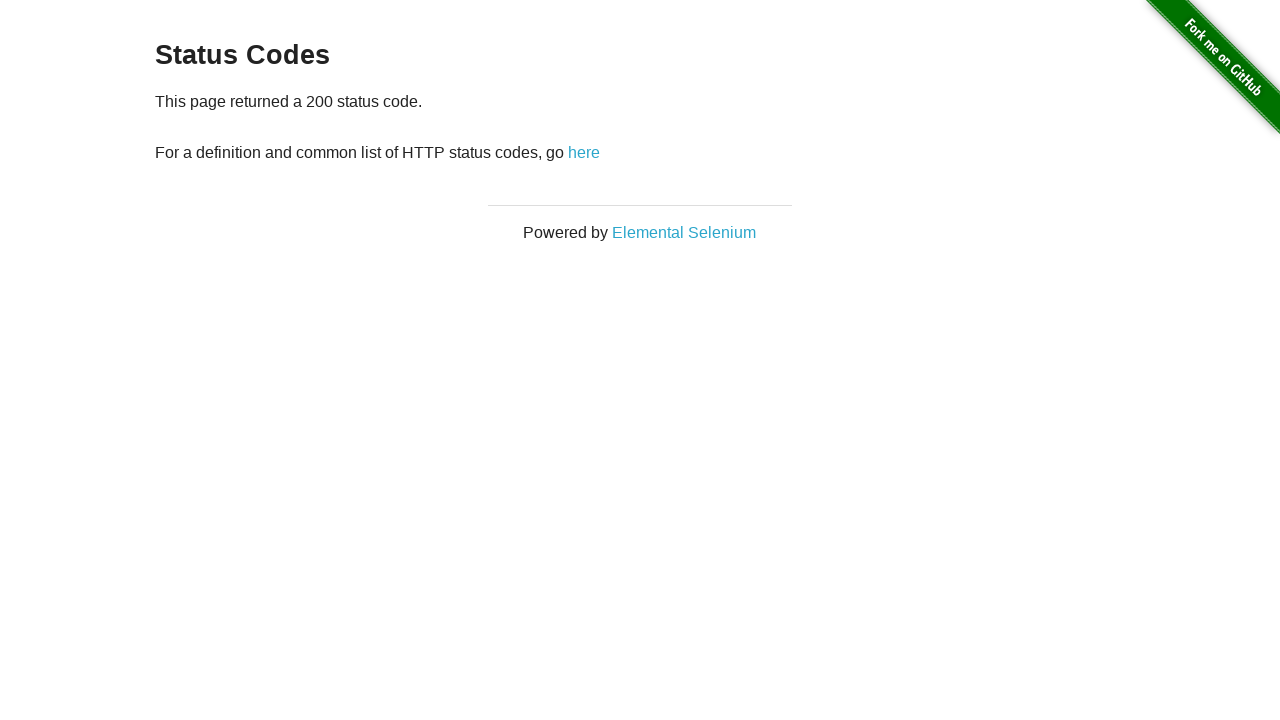

Verified URL contains status code '200'
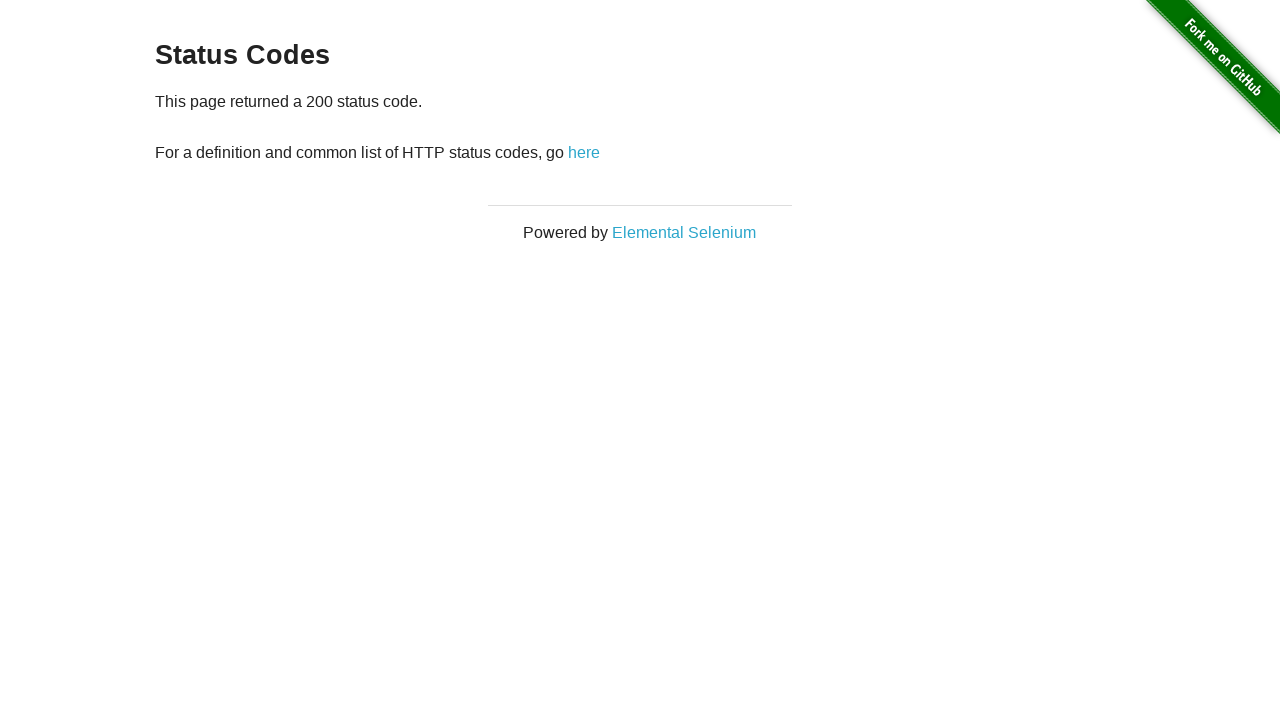

Retrieved text content: 
    This page returned a 200 status code.
    
    For a definition and common list of HTTP status codes, go here
  
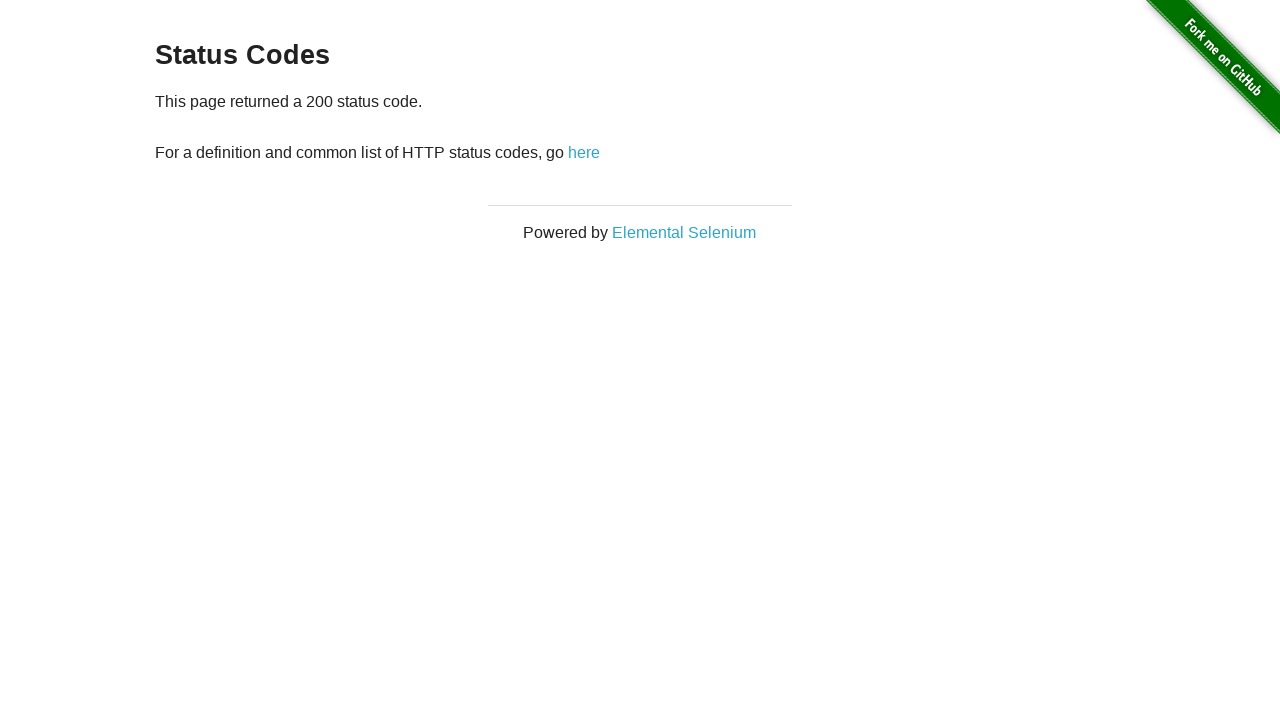

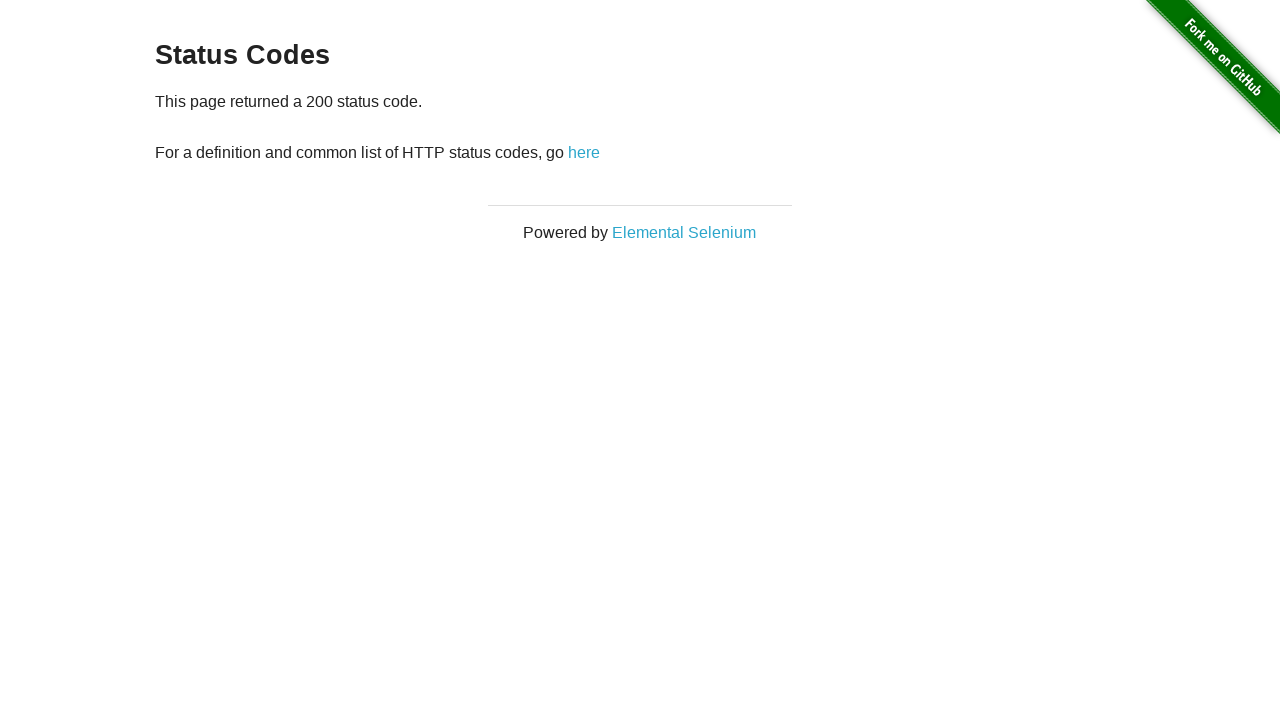